Tests keyboard key press functionality by sending SPACE key to an element and TAB key using ActionChains, then verifying the result text displays the correct key pressed.

Starting URL: http://the-internet.herokuapp.com/key_presses

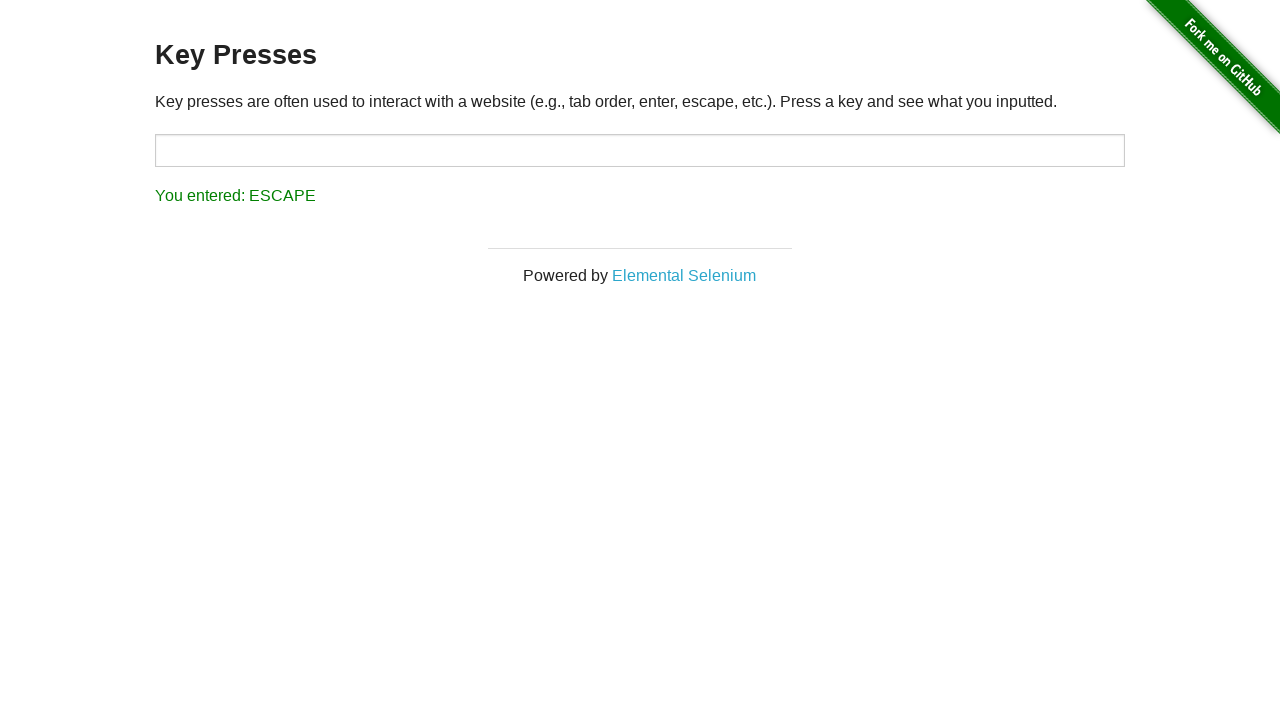

Navigated to key presses test page
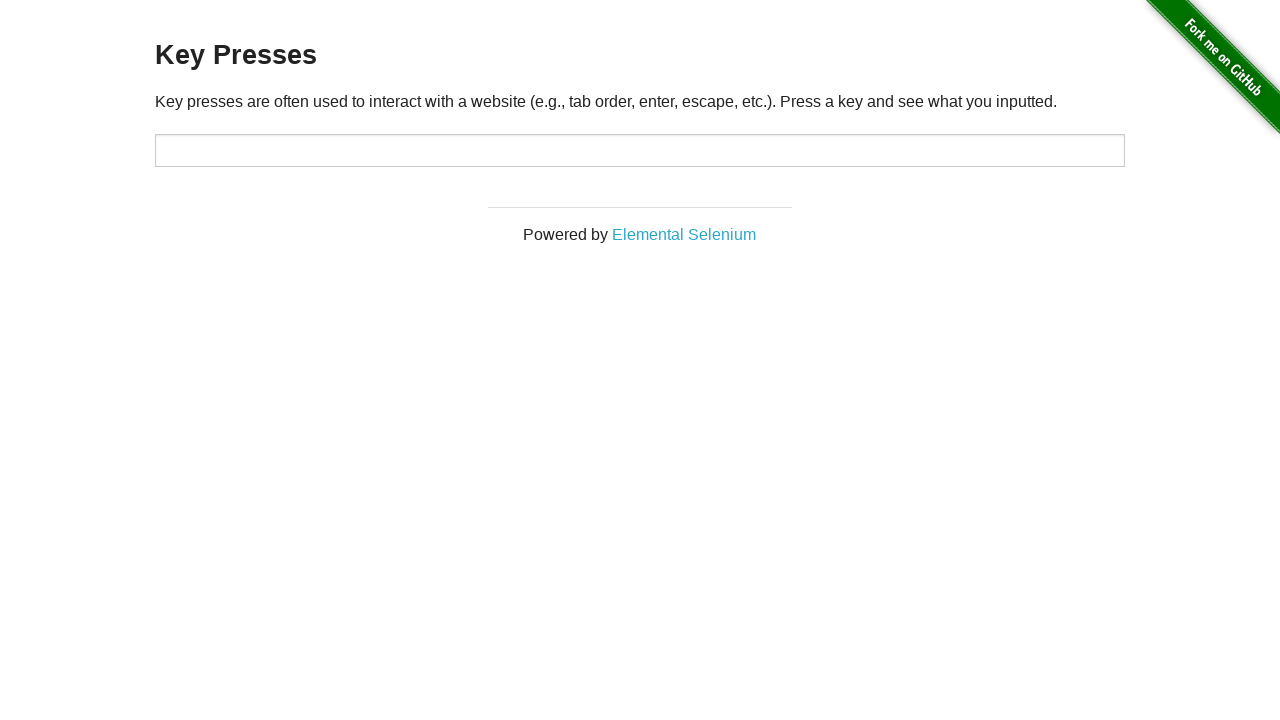

Pressed SPACE key on example element on .example
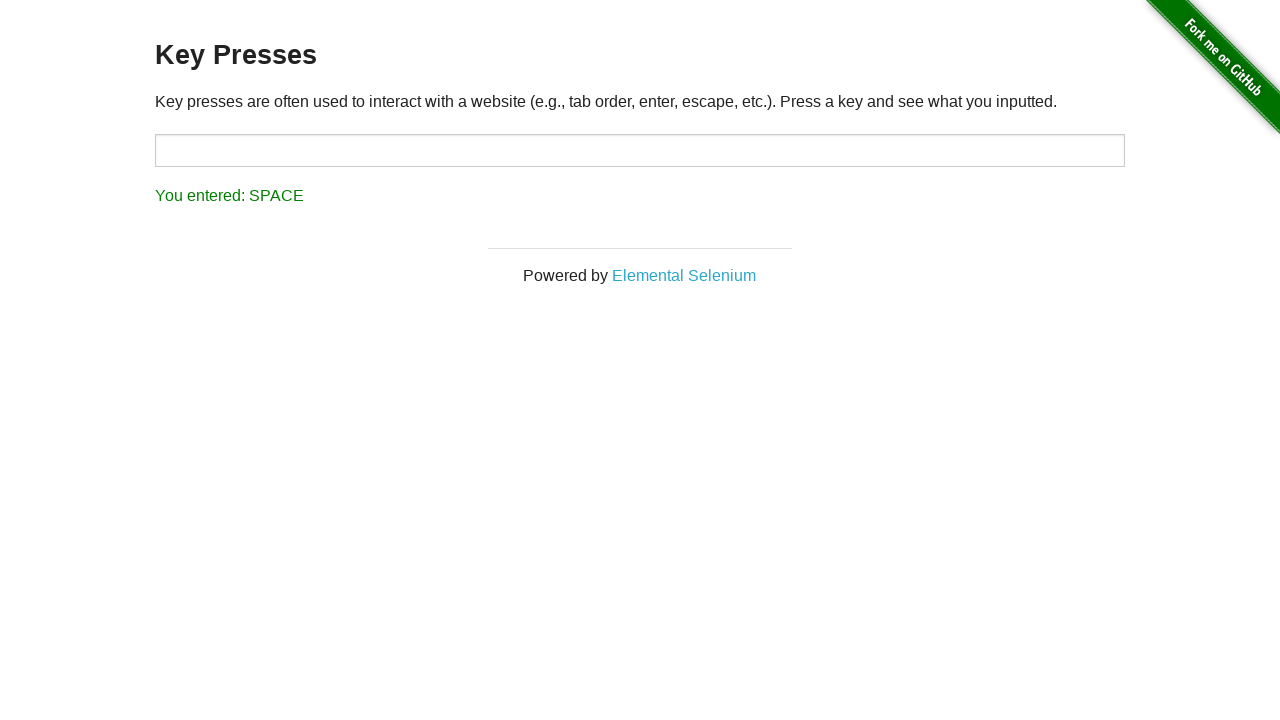

Result element loaded and visible
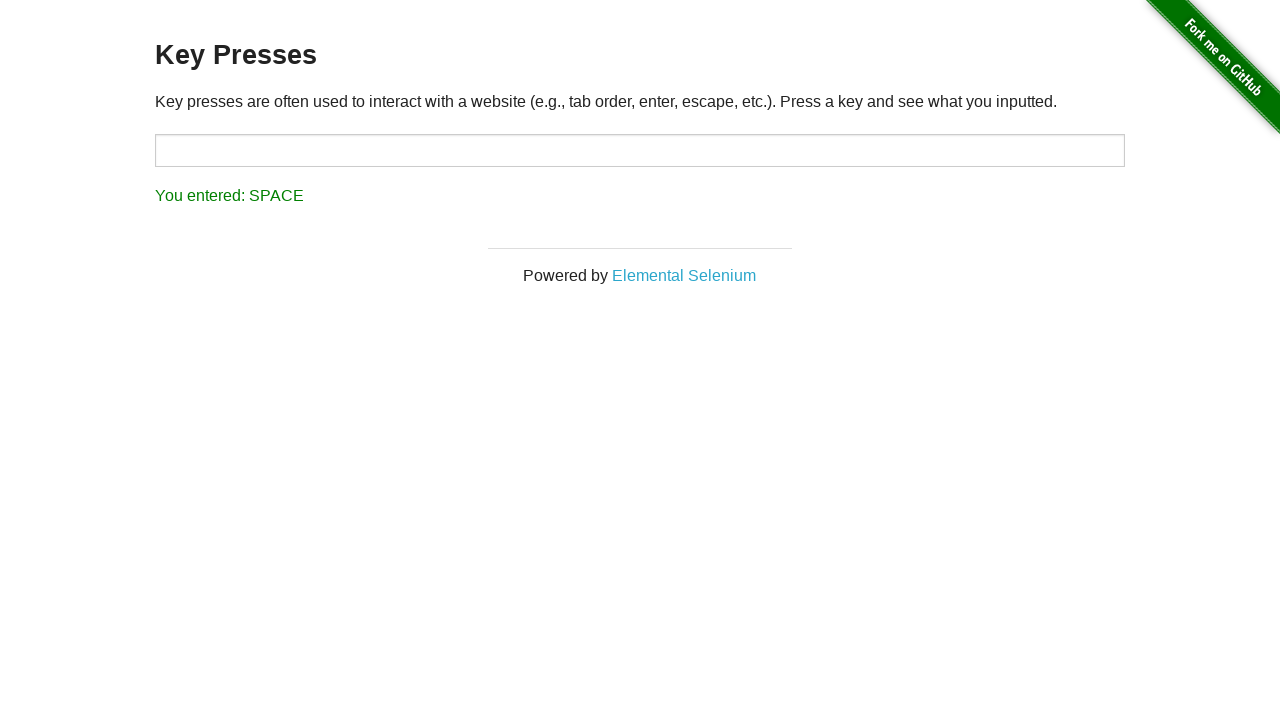

Verified result text displays 'You entered: SPACE'
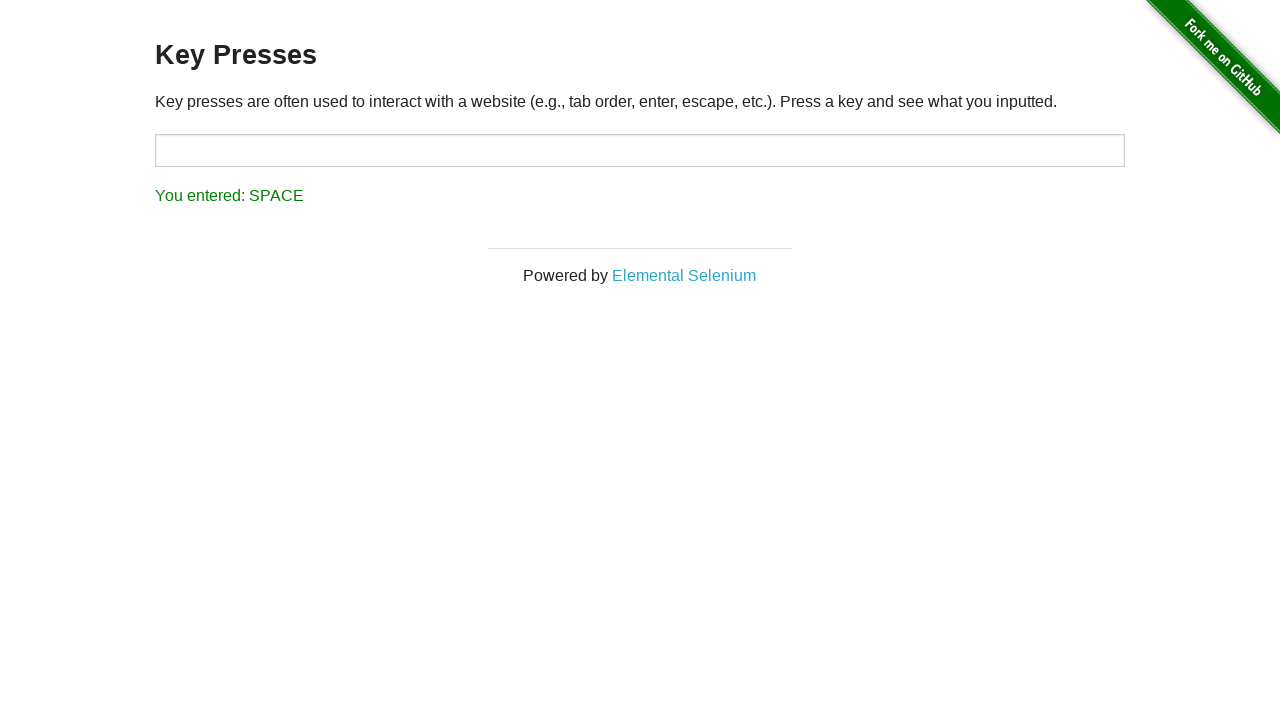

Pressed TAB key on page
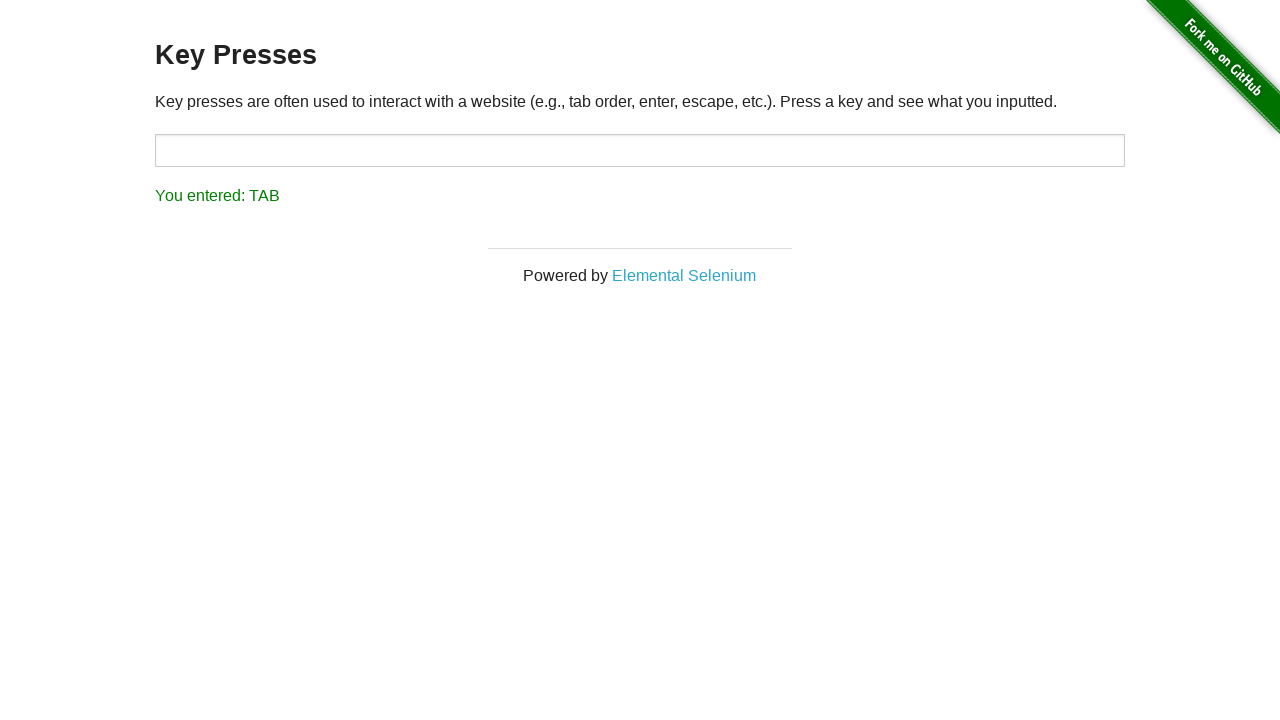

Verified result text displays 'You entered: TAB'
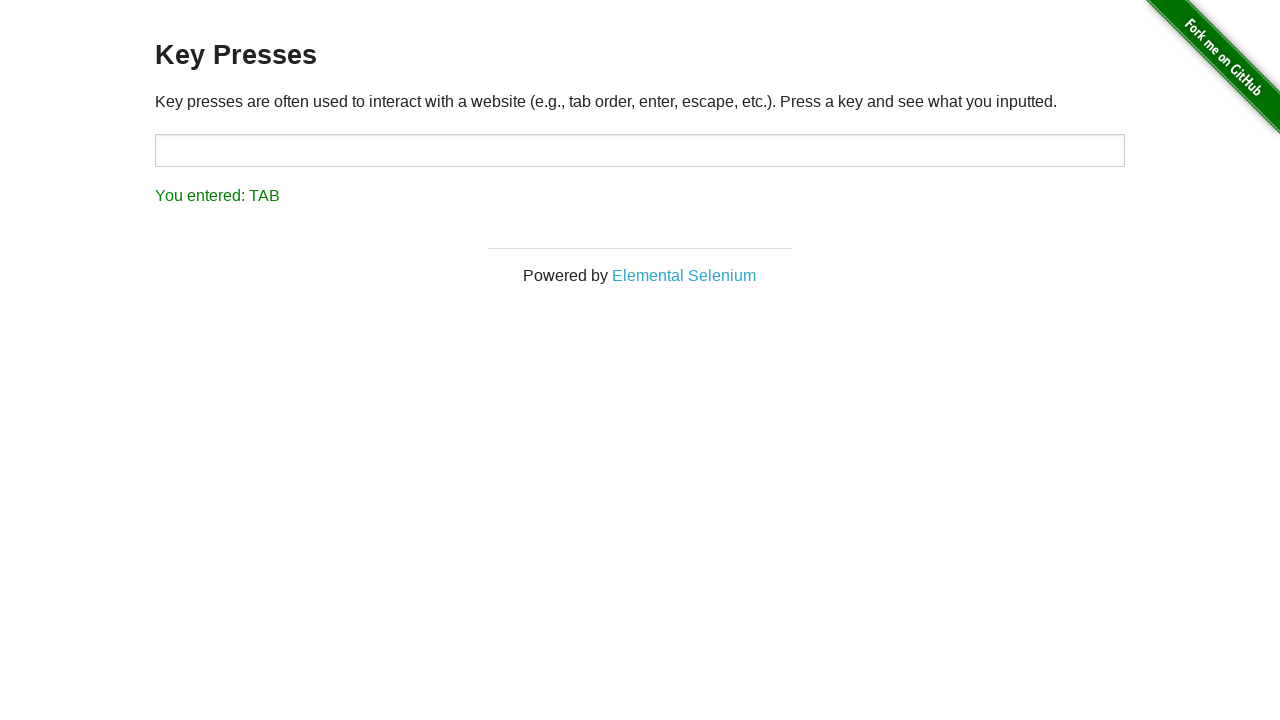

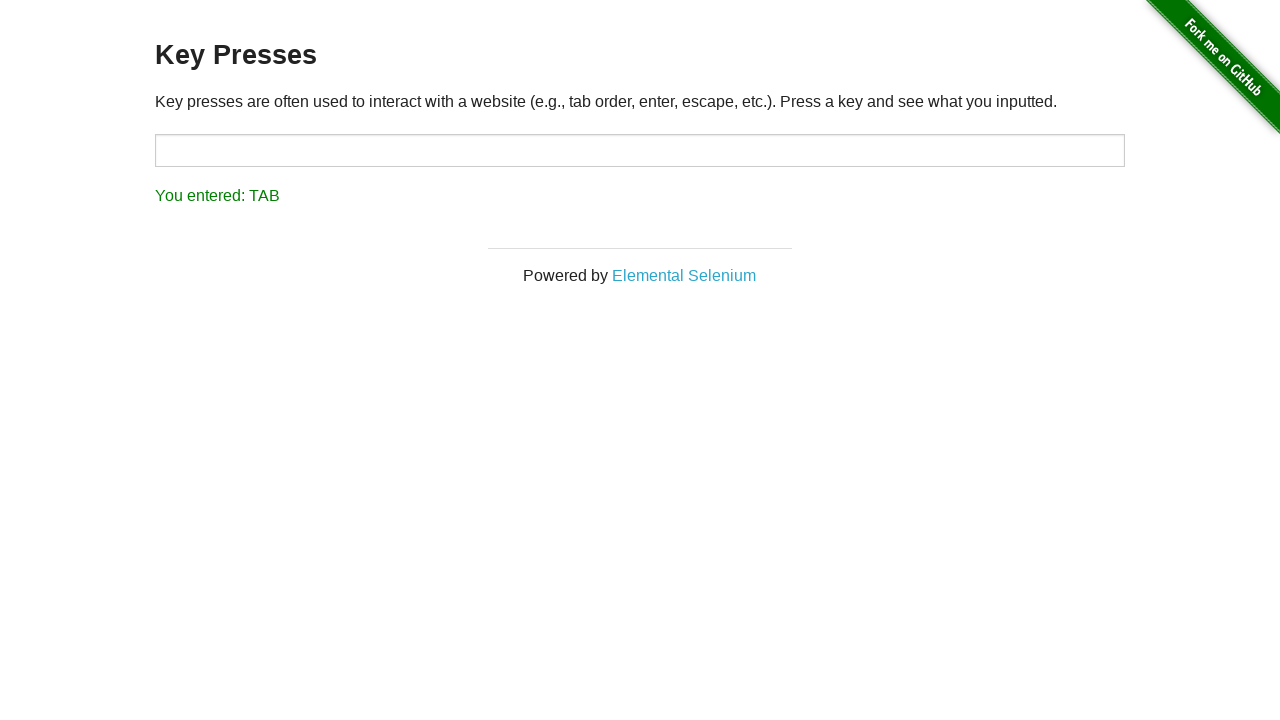